Tests the DeepAI chat interface by entering a test message into the chatbox and clicking the submit button to send it.

Starting URL: https://deepai.org/chat

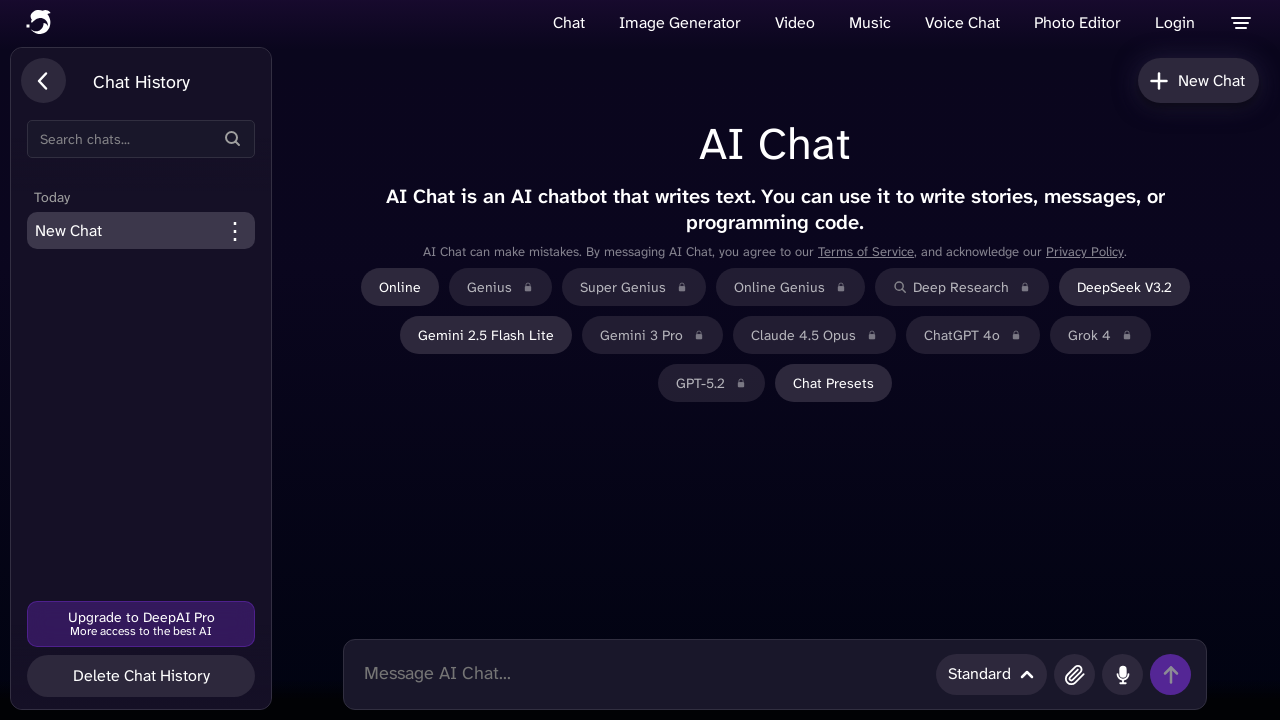

Chat page loaded - chatbox element is visible
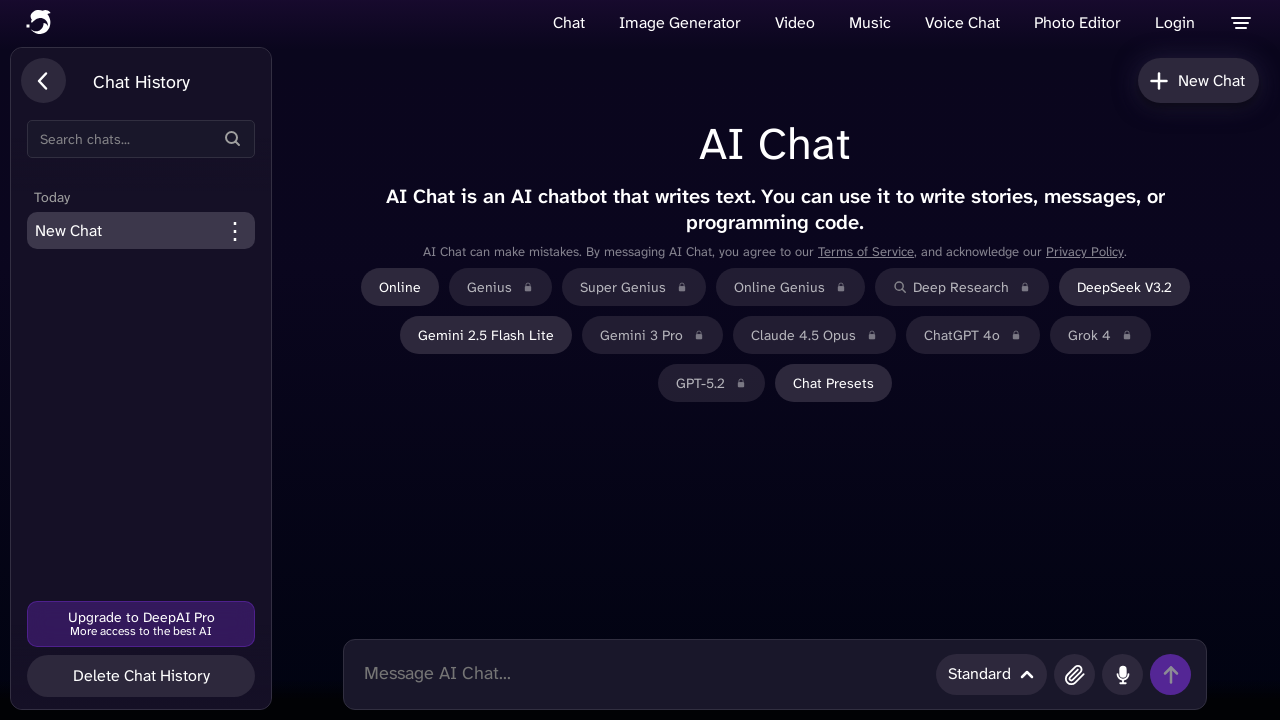

Entered test message into chatbox on .chatbox
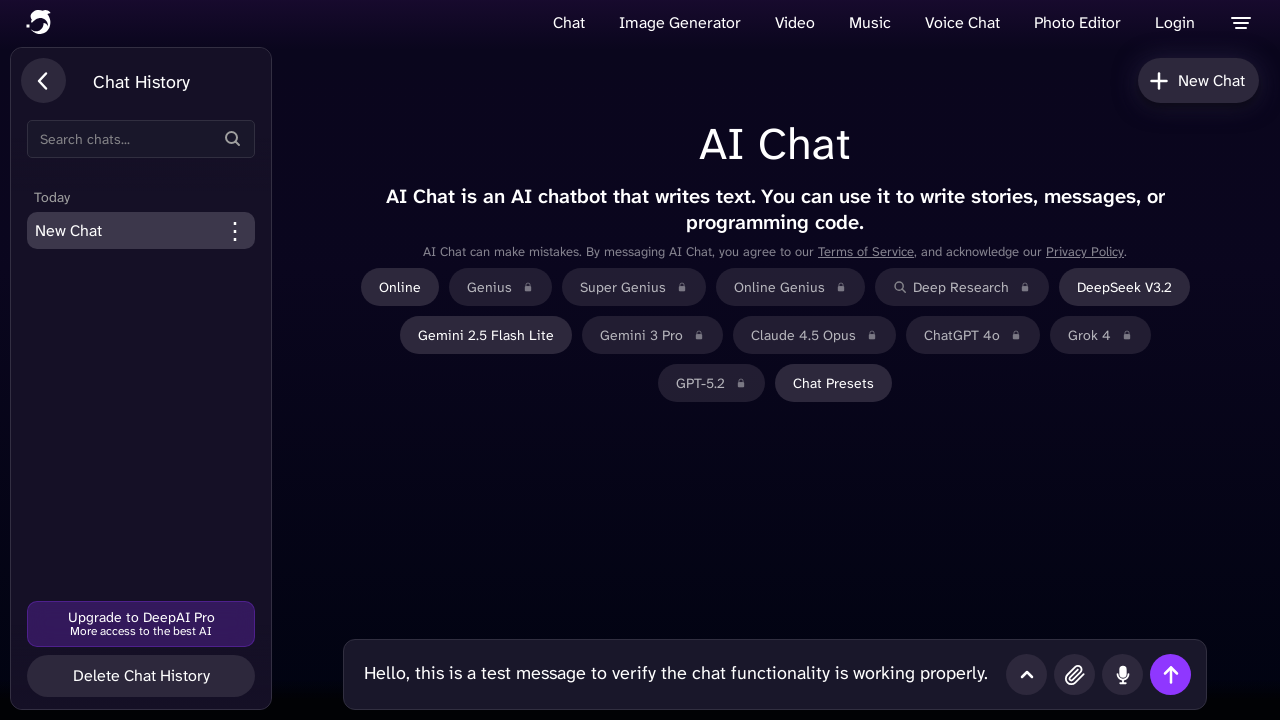

Clicked submit button to send message at (1170, 674) on #chatSubmitButton
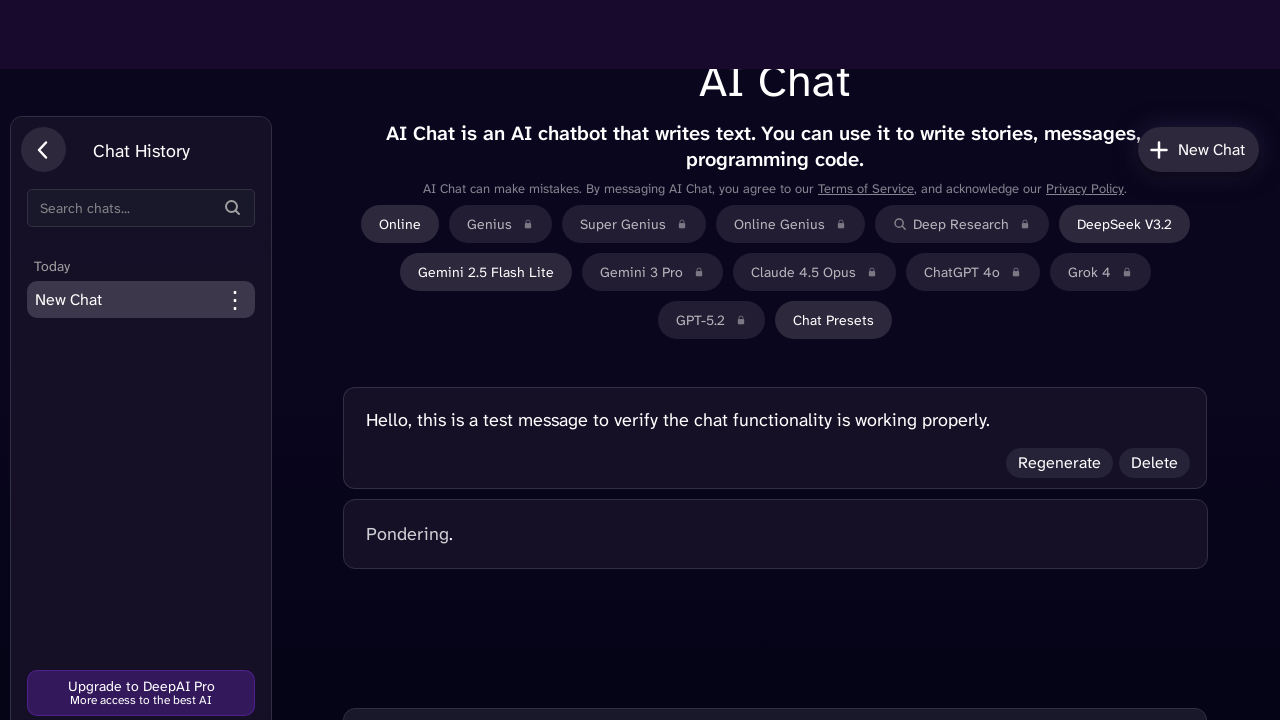

Waited for response processing
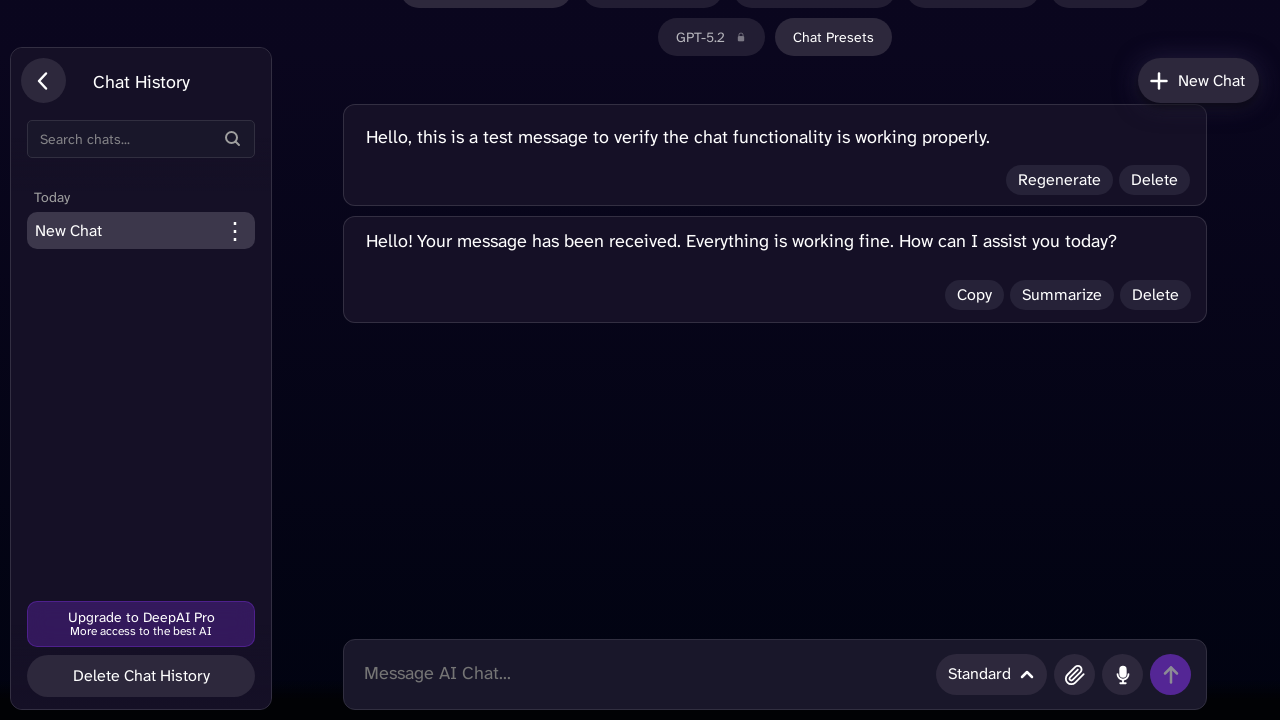

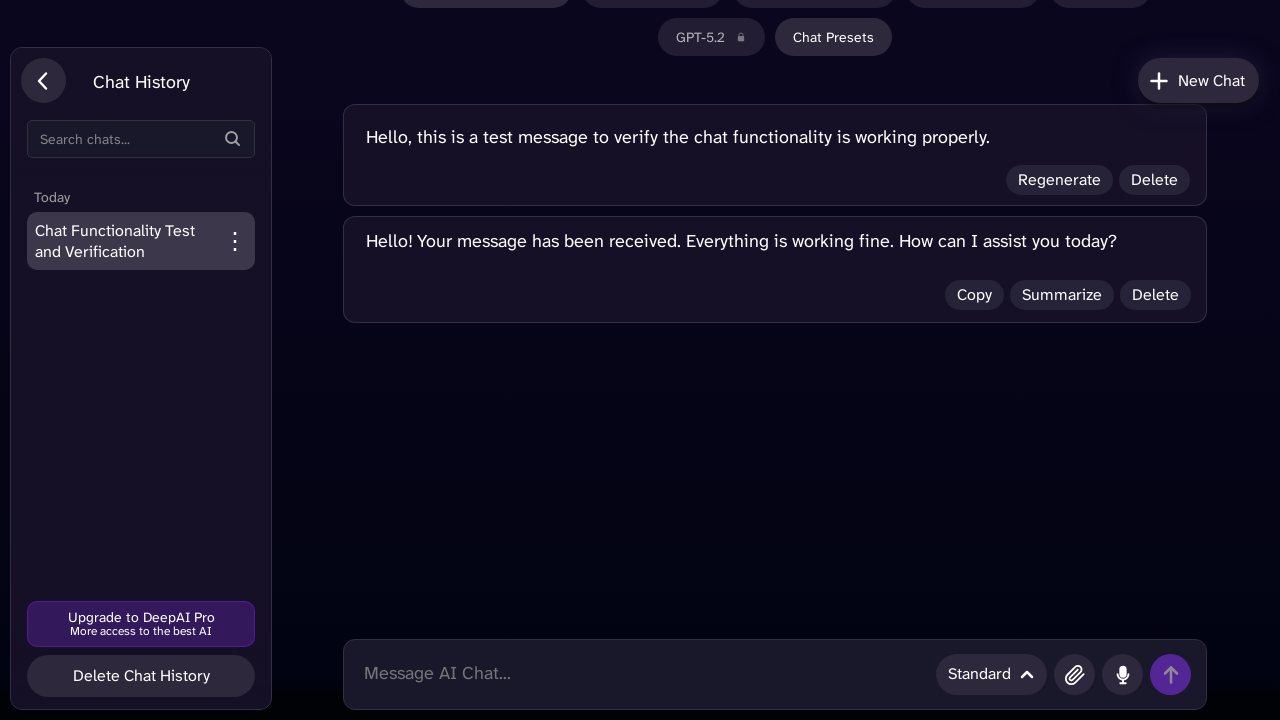